Fills the name field on a practice page, likely intended to test confirm button functionality

Starting URL: https://www.letskodeit.com/practice

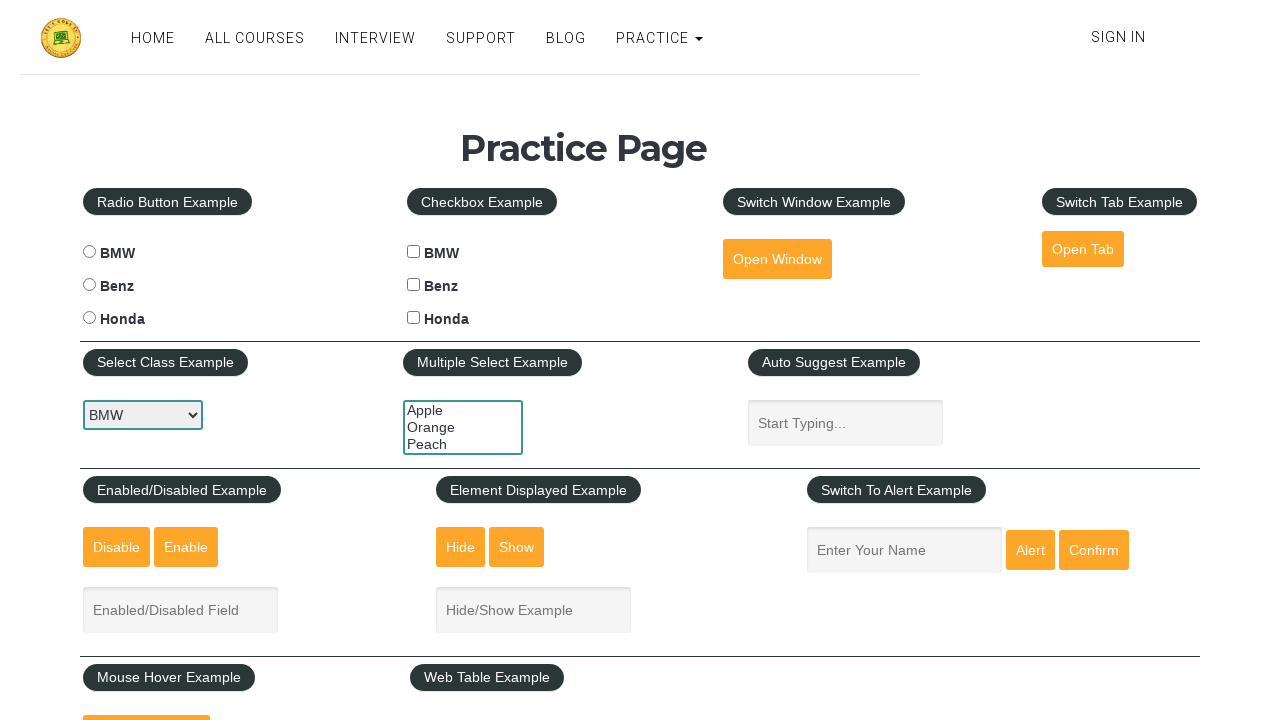

Filled name field with 'Brijal Chothani' on #name
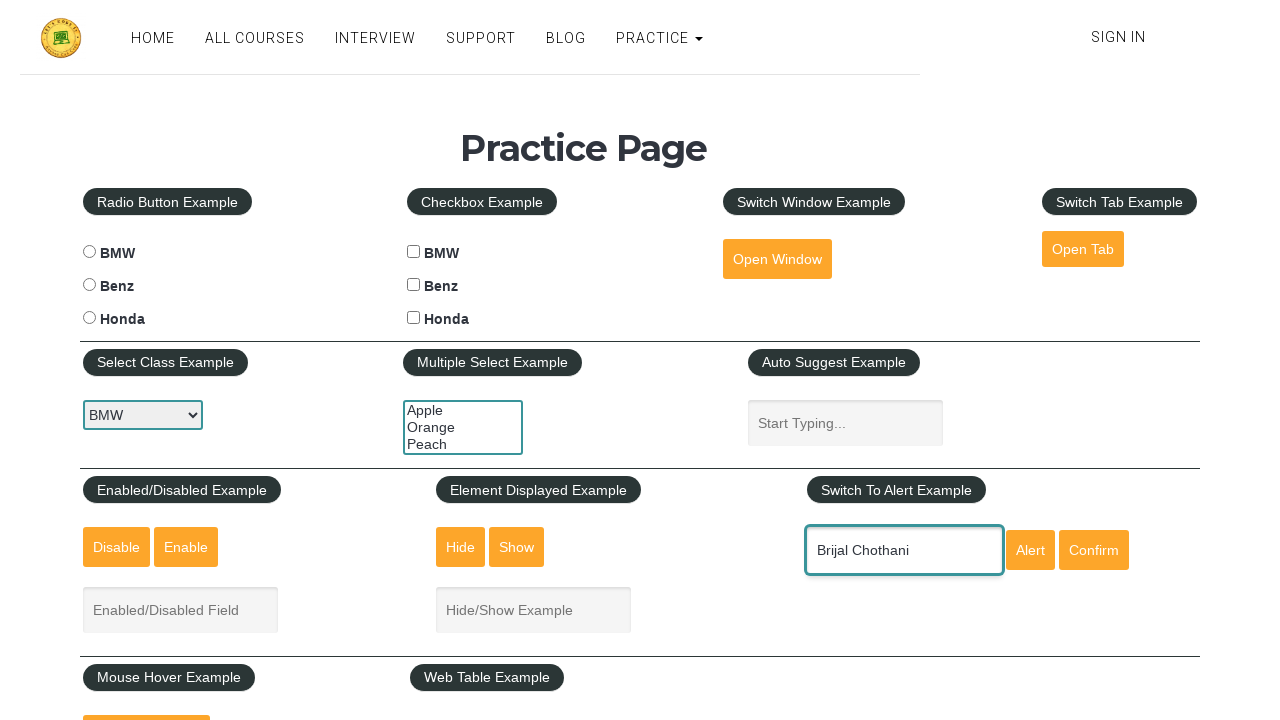

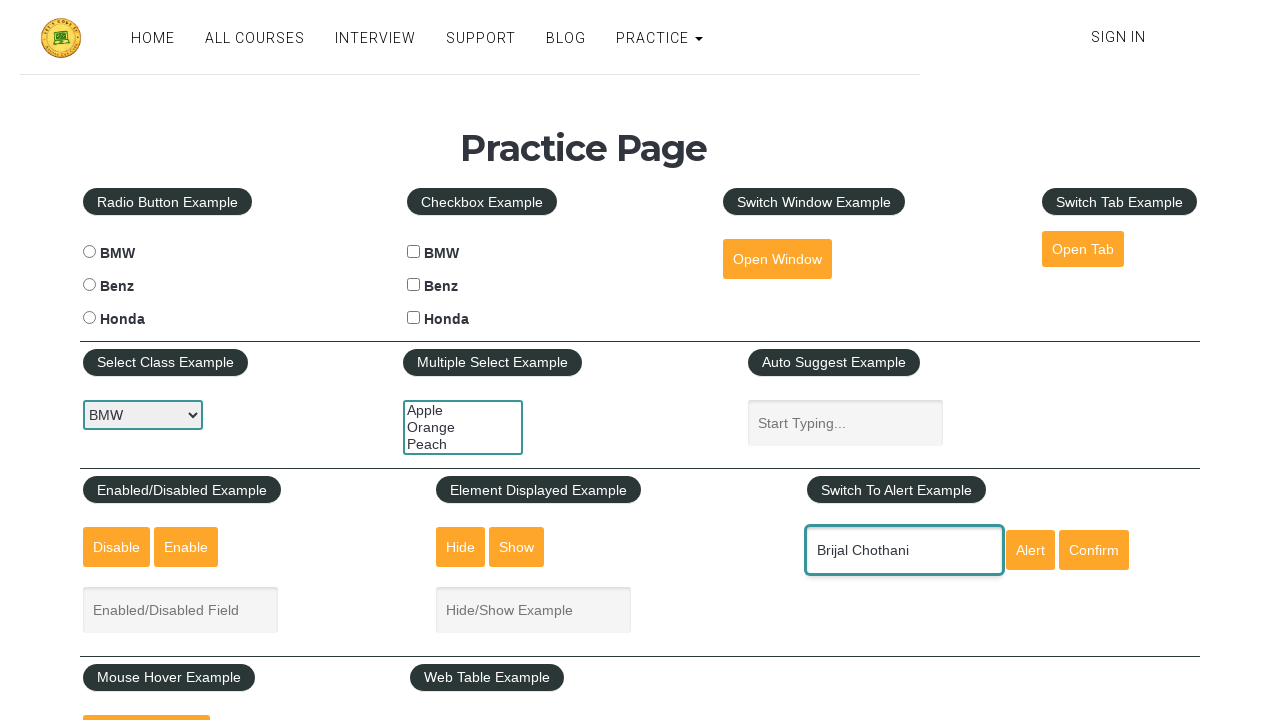